Navigates to the Hepsiburada e-commerce website homepage

Starting URL: https://hepsiburada.com

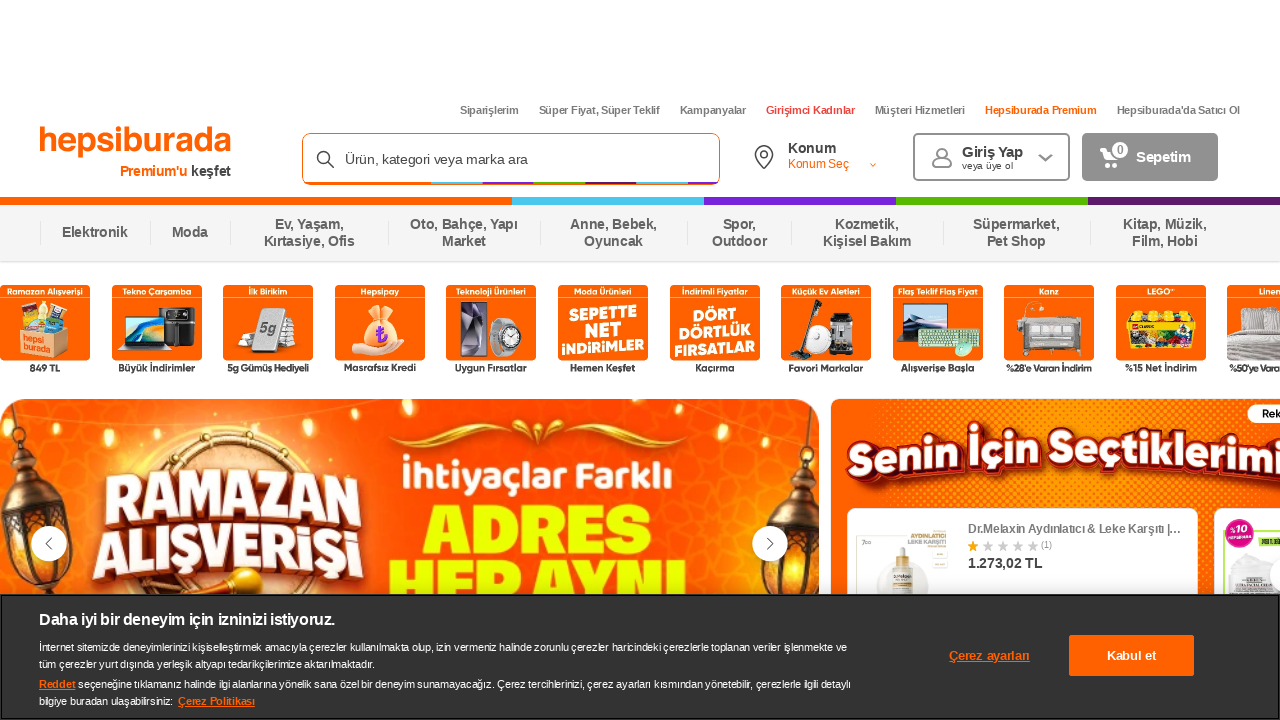

Navigated to Hepsiburada homepage at https://hepsiburada.com
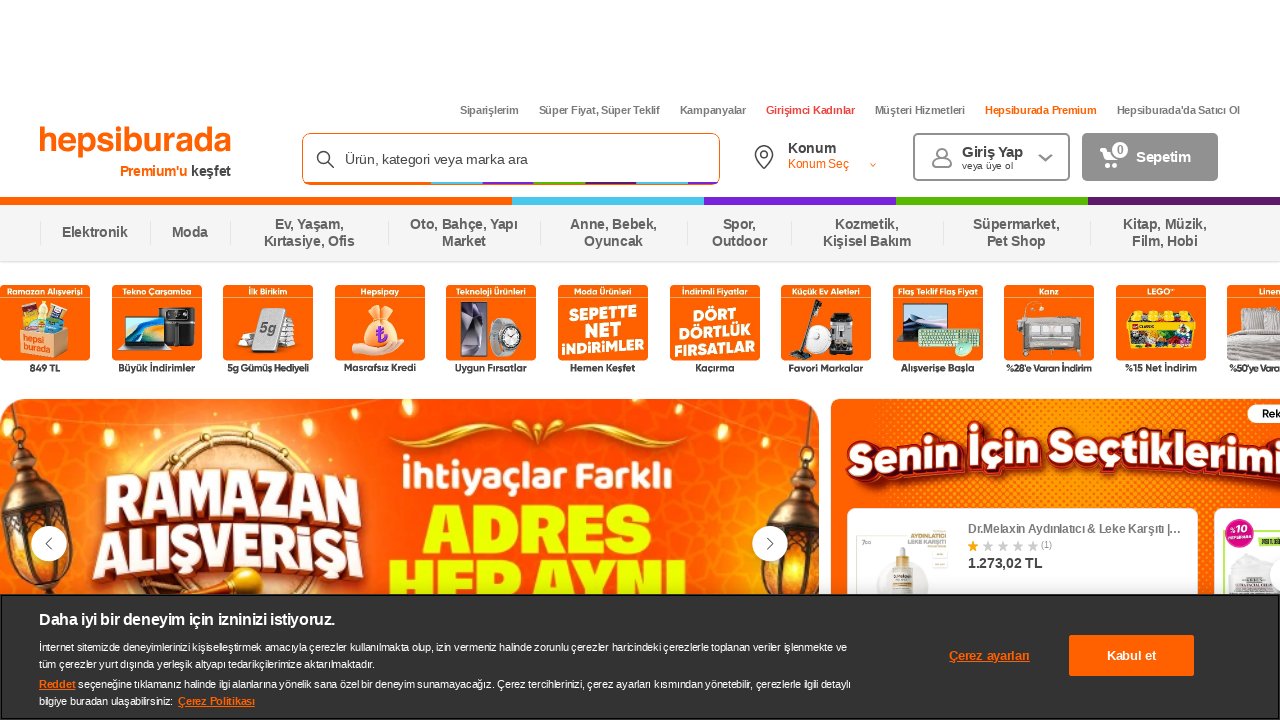

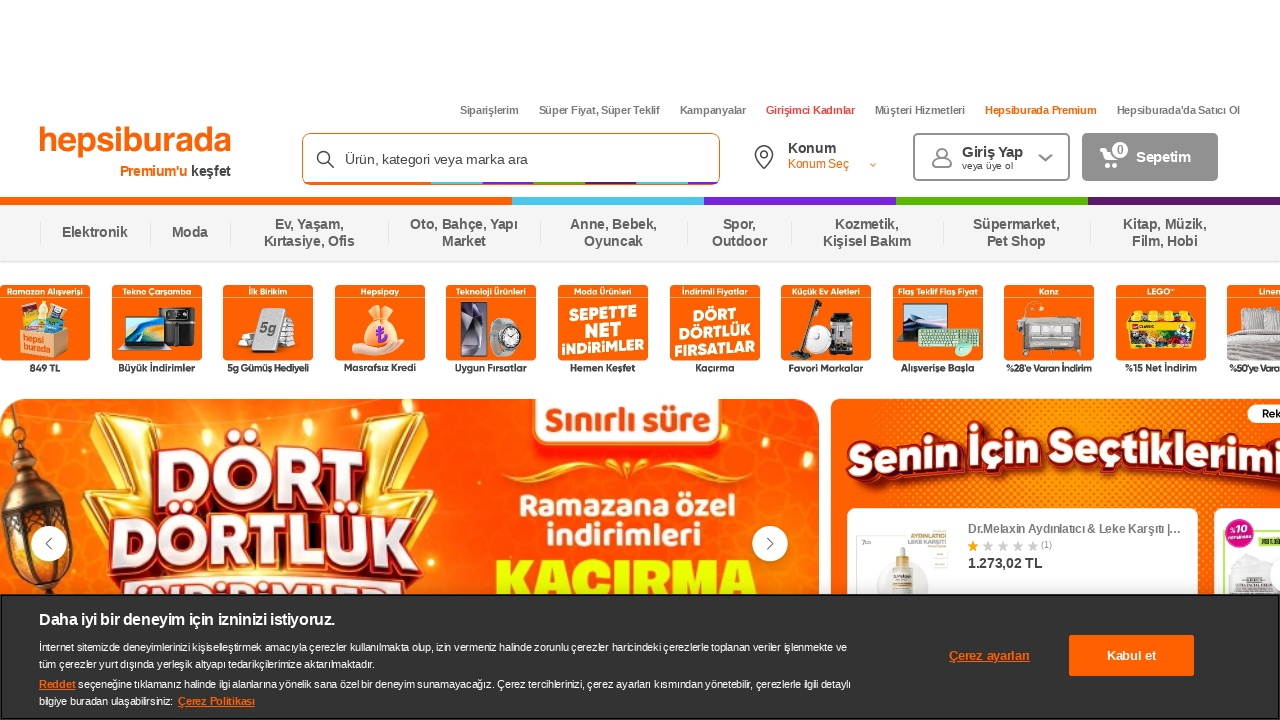